Tests button click functionality by locating and clicking a button labeled 'Click' on the button practice page (originally a skipped test).

Starting URL: https://www.leafground.com/button.xhtml

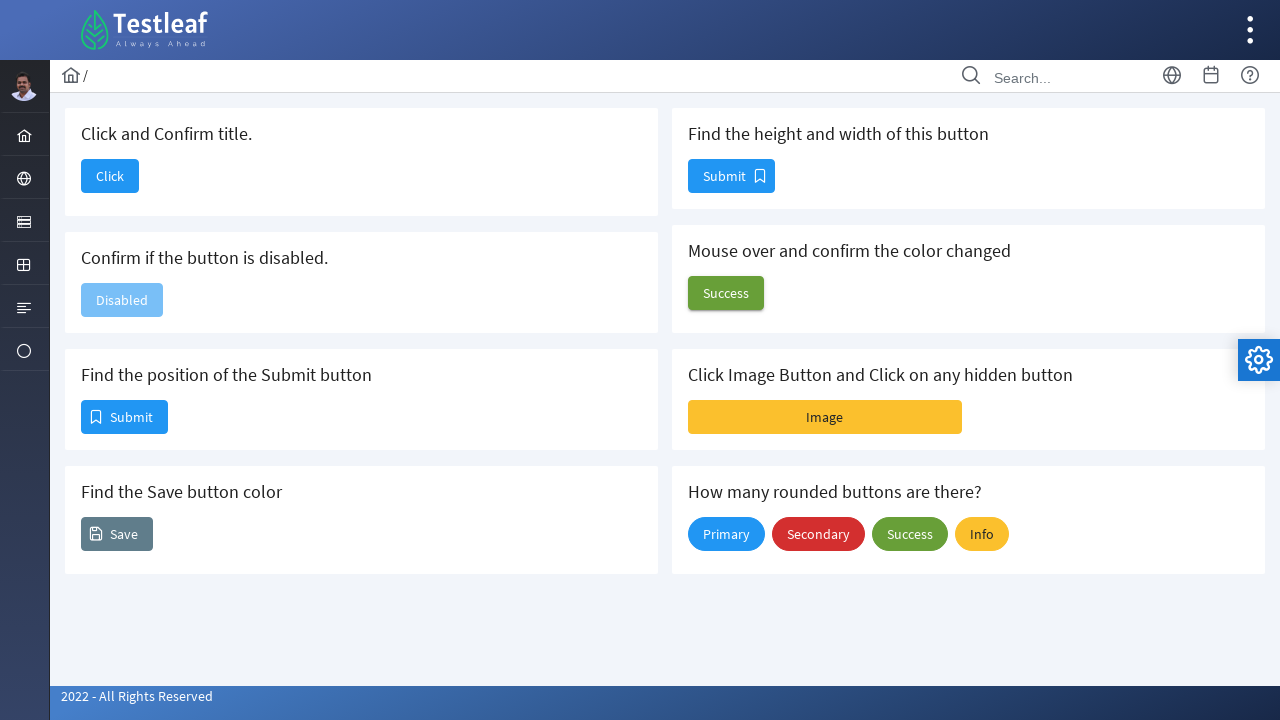

Navigated to button practice page
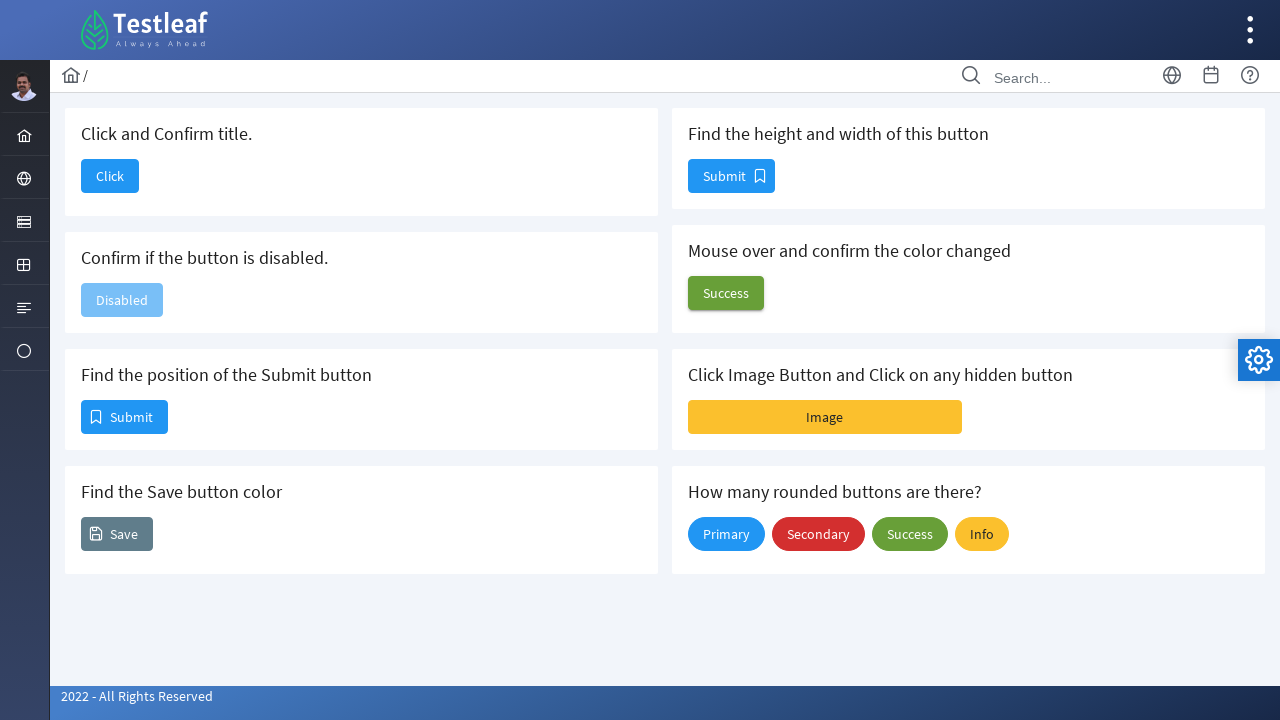

Clicked the 'Click' button at (110, 176) on internal:role=button[name="Click"i]
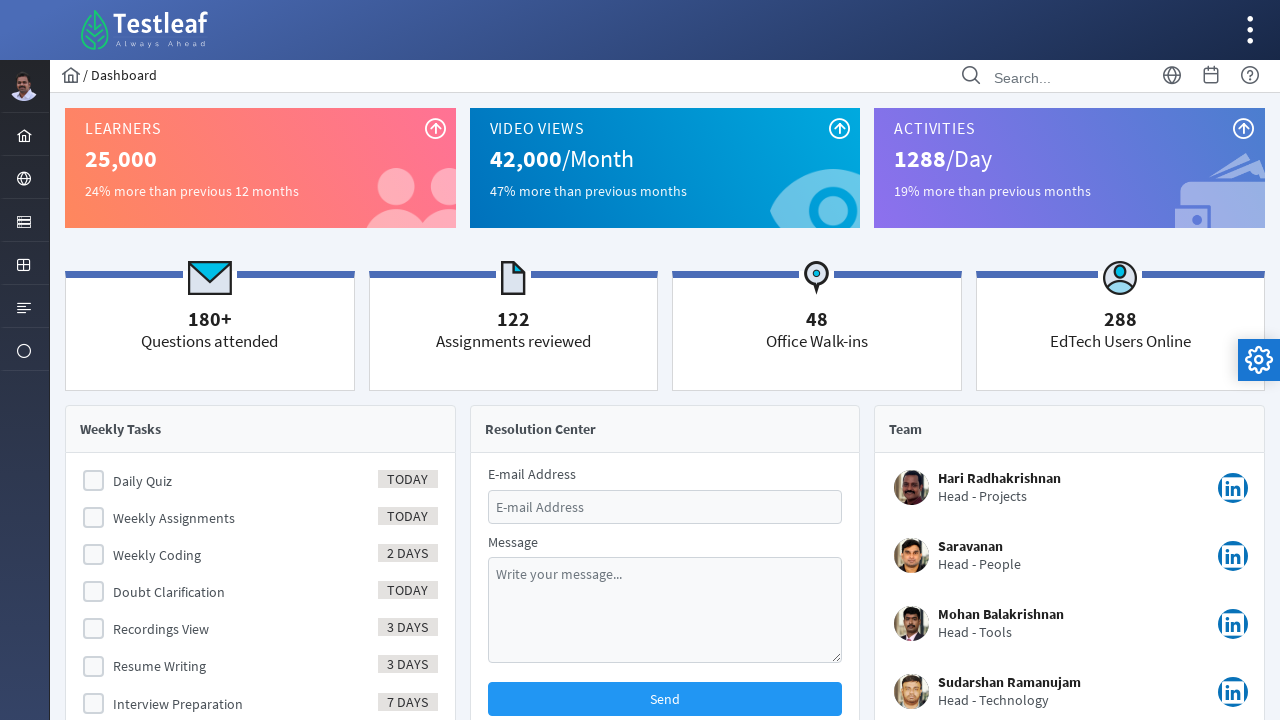

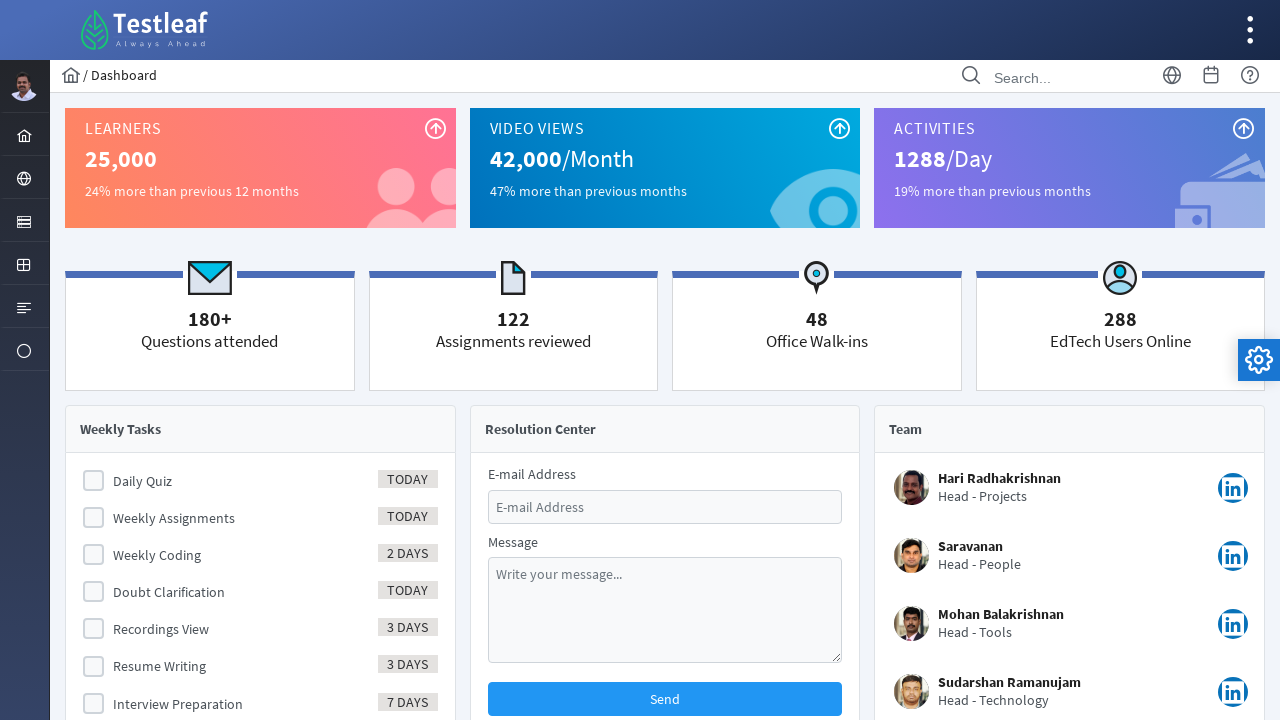